Tests nested iframe handling by navigating through multiple iframe levels and filling a text input field within the innermost iframe

Starting URL: http://demo.automationtesting.in/Frames.html

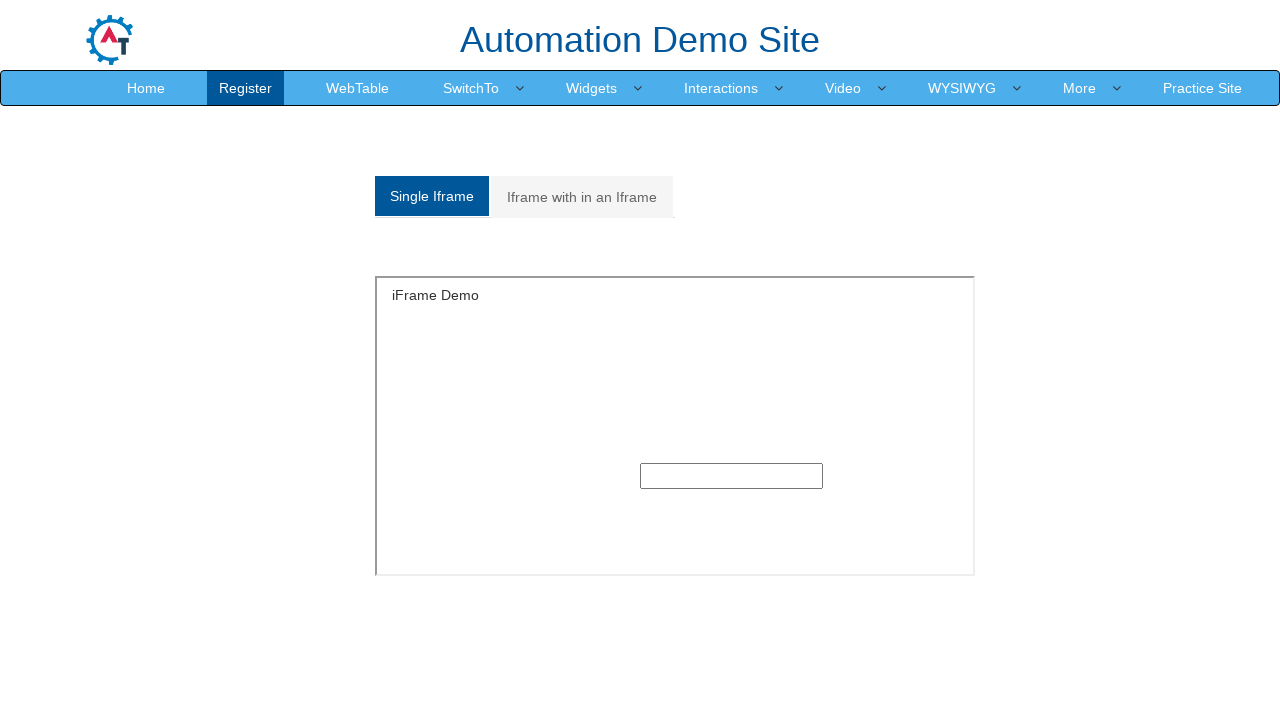

Clicked on 'Iframe with in an Iframe' tab at (582, 197) on xpath=//a[contains(text(),'Iframe with in an Iframe')]
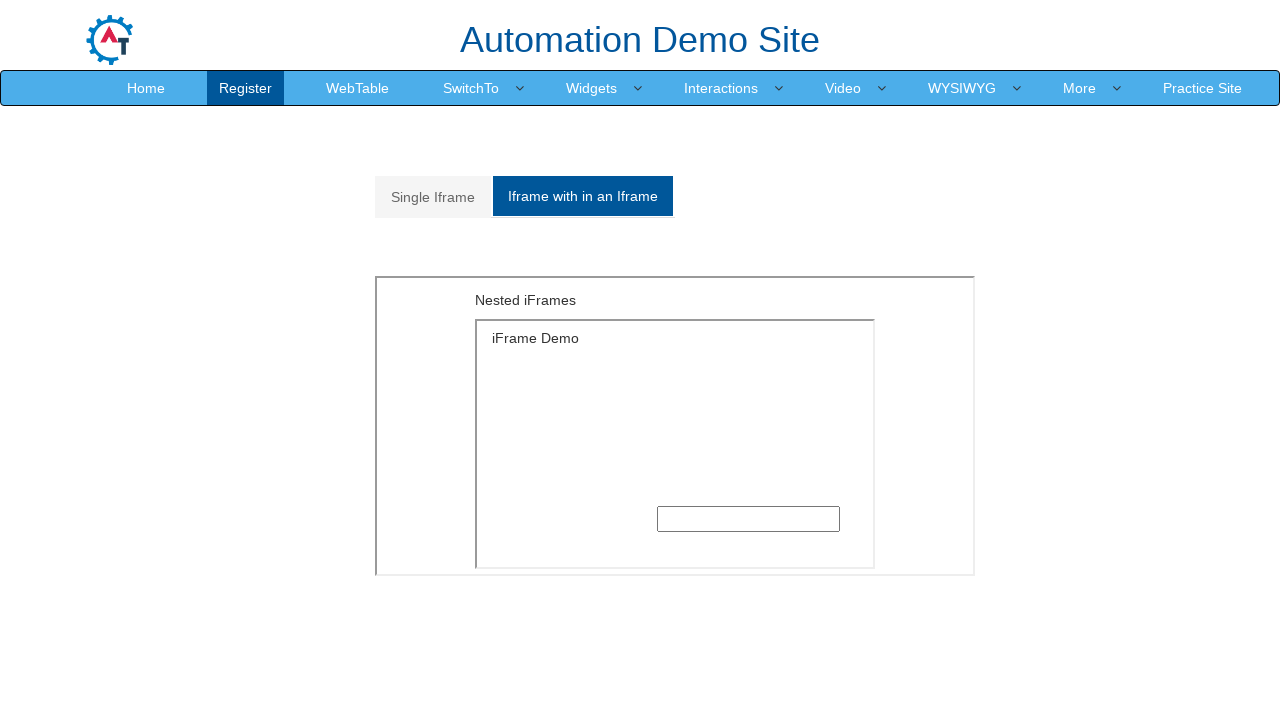

Located outer iframe
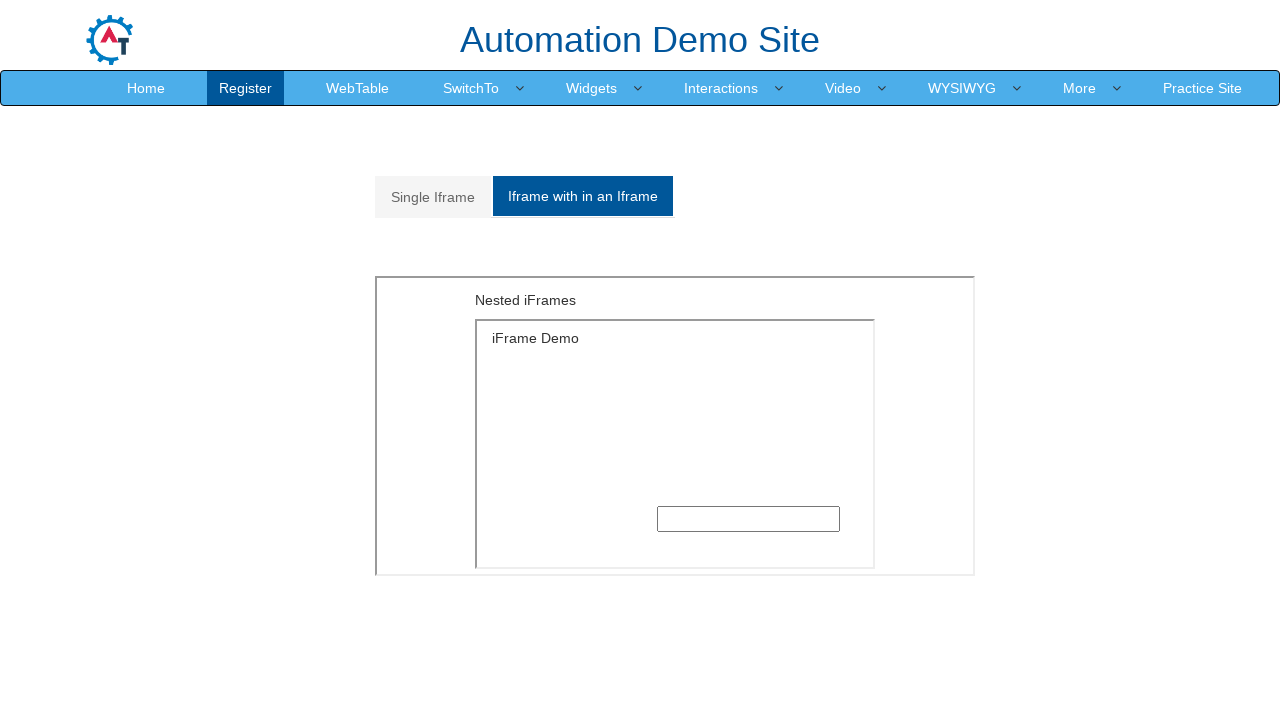

Located inner iframe within outer frame
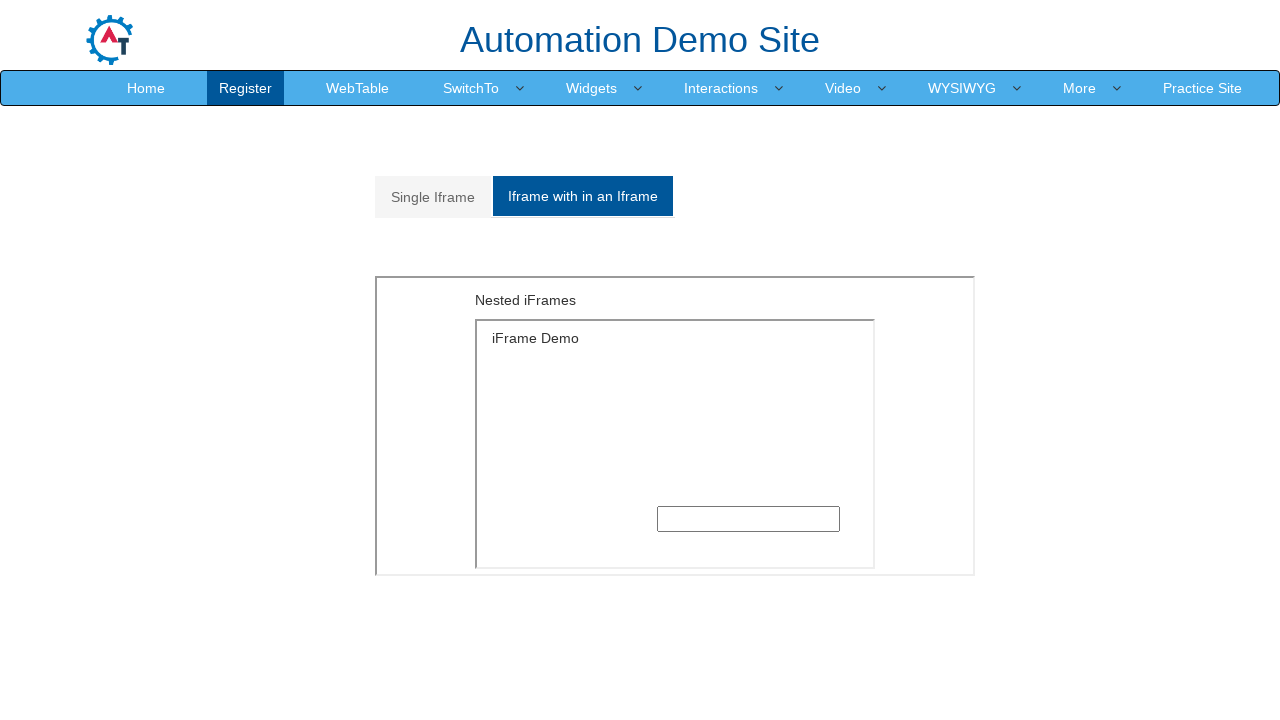

Filled text input field in innermost iframe with 'Bijaya' on xpath=//*[@id='Multiple']/iframe >> internal:control=enter-frame >> xpath=/html/
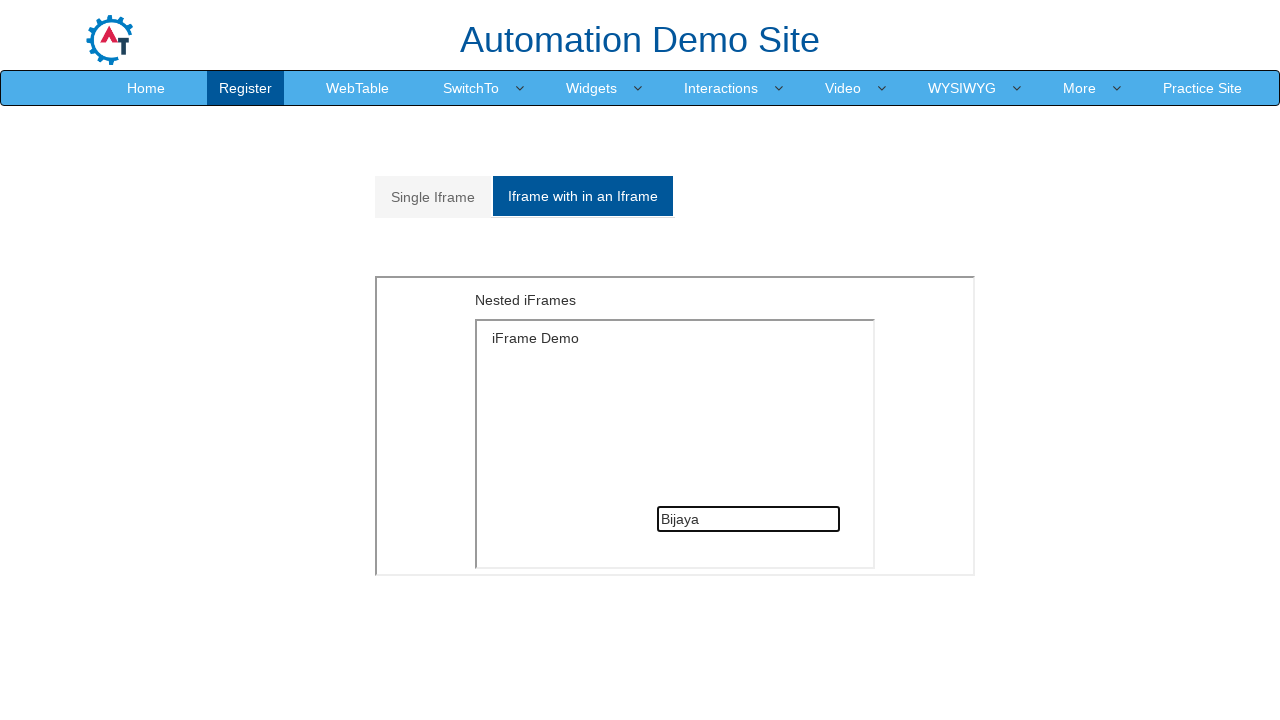

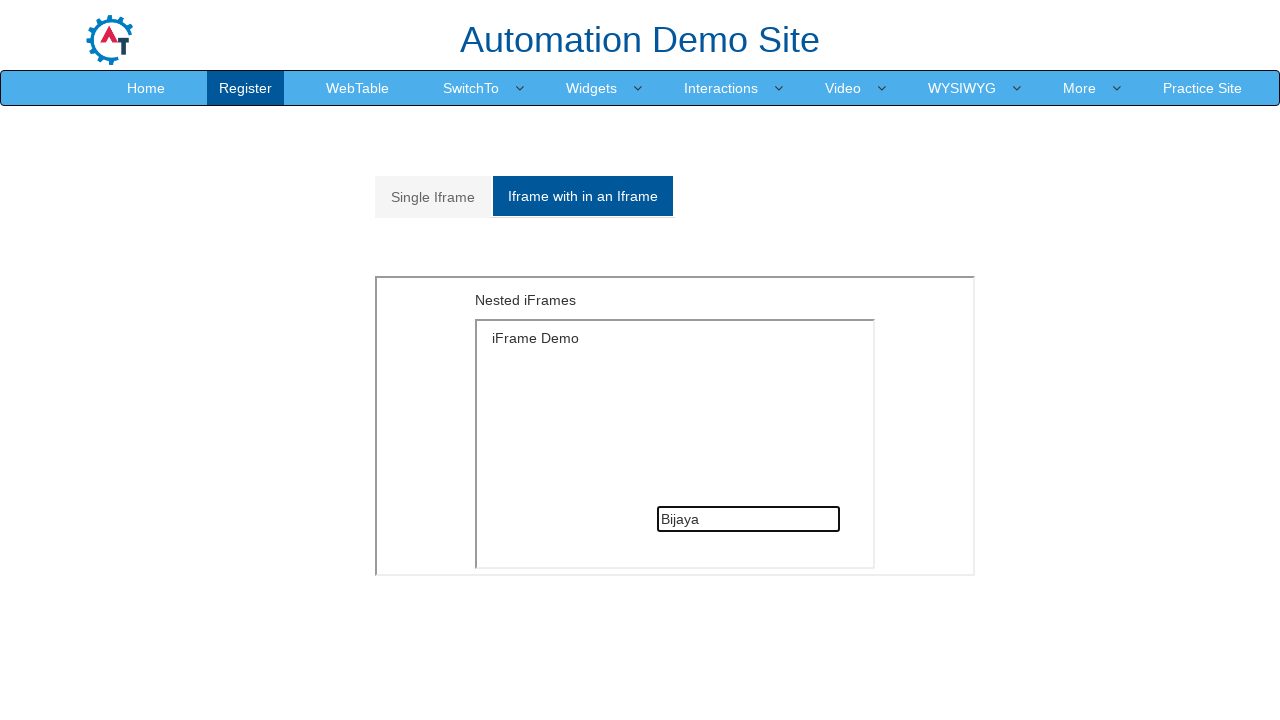